Navigates to the 12306 Chinese railway website and scrolls to view the advertisement section element.

Starting URL: https://www.12306.cn/index/

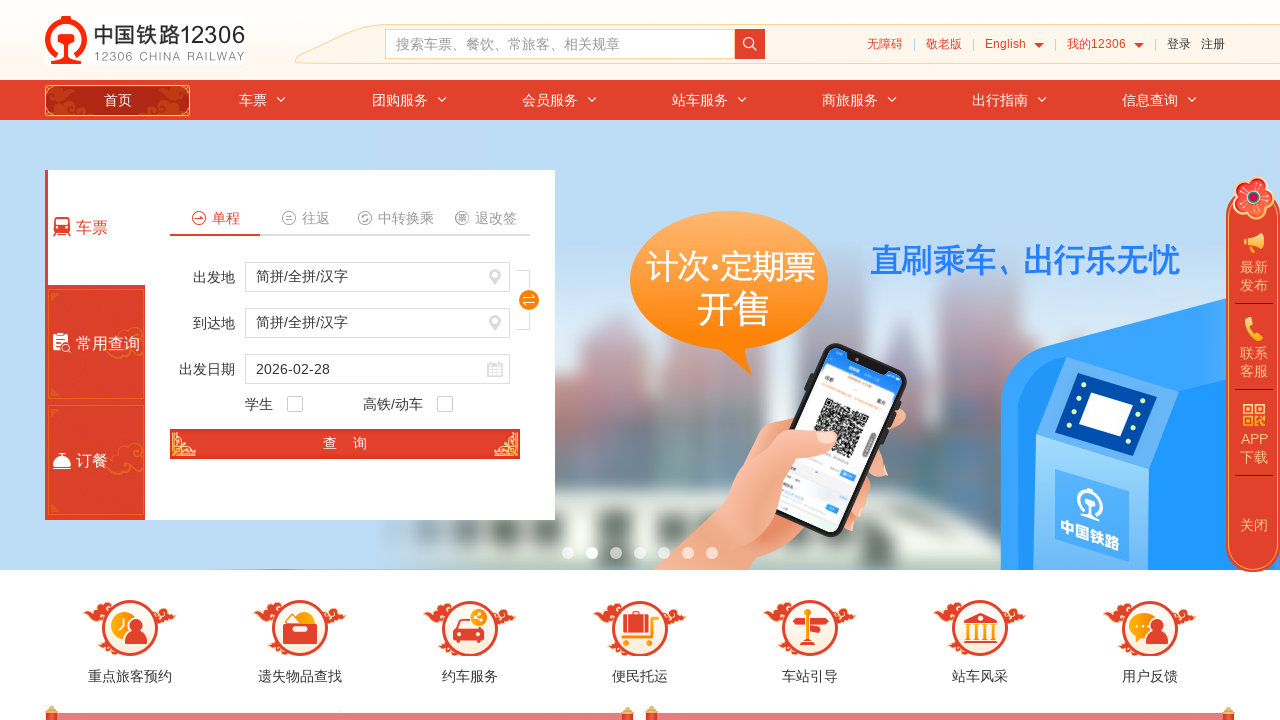

Waited for advertisement section element (#index_ads) to be present on the page
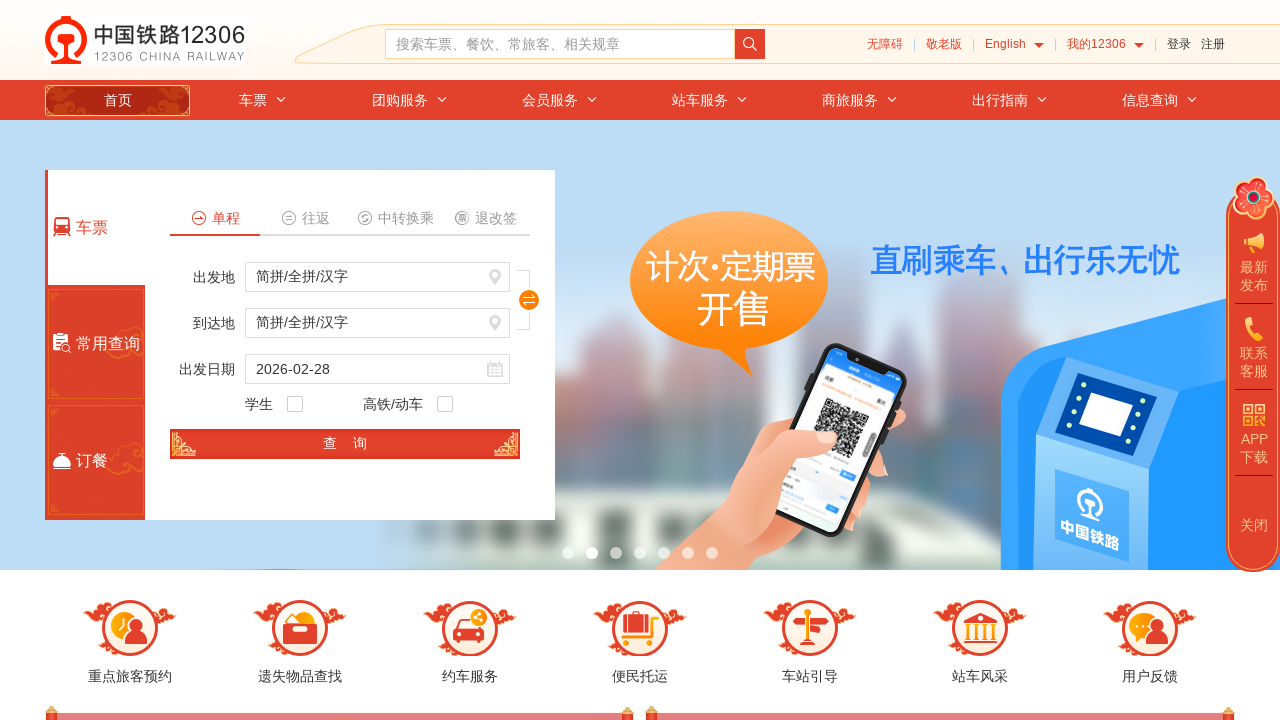

Scrolled advertisement section element into view
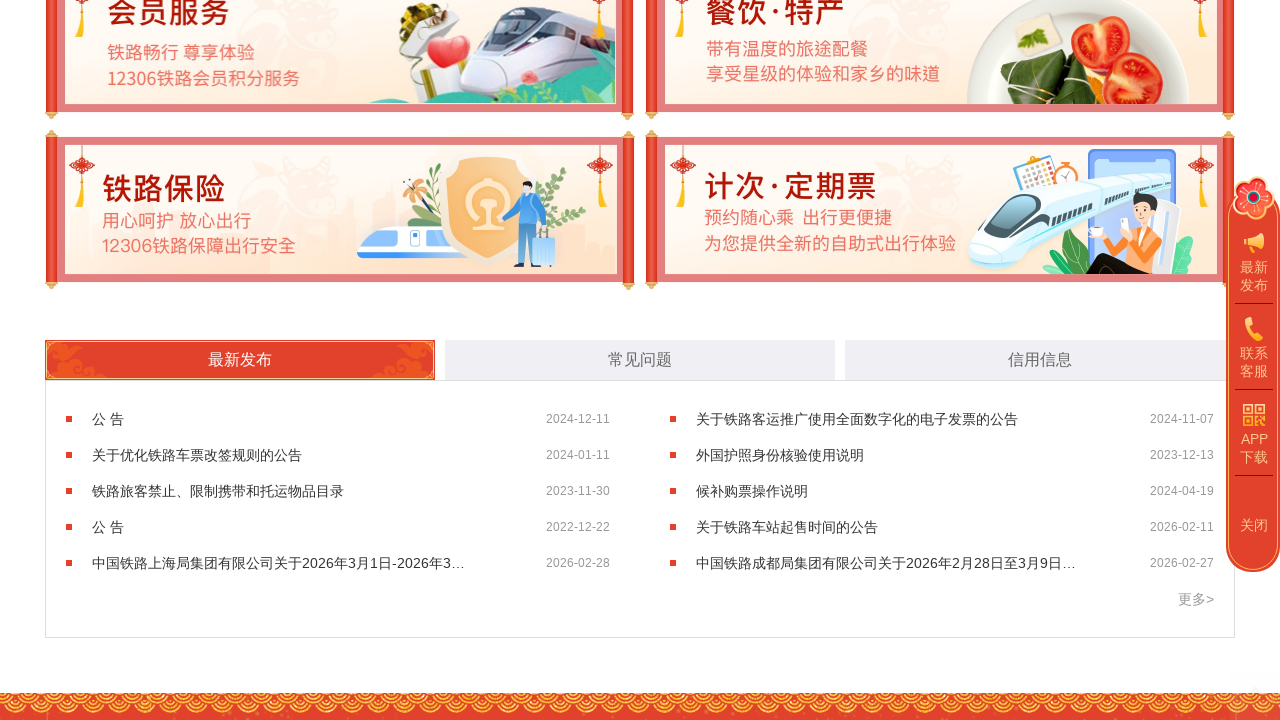

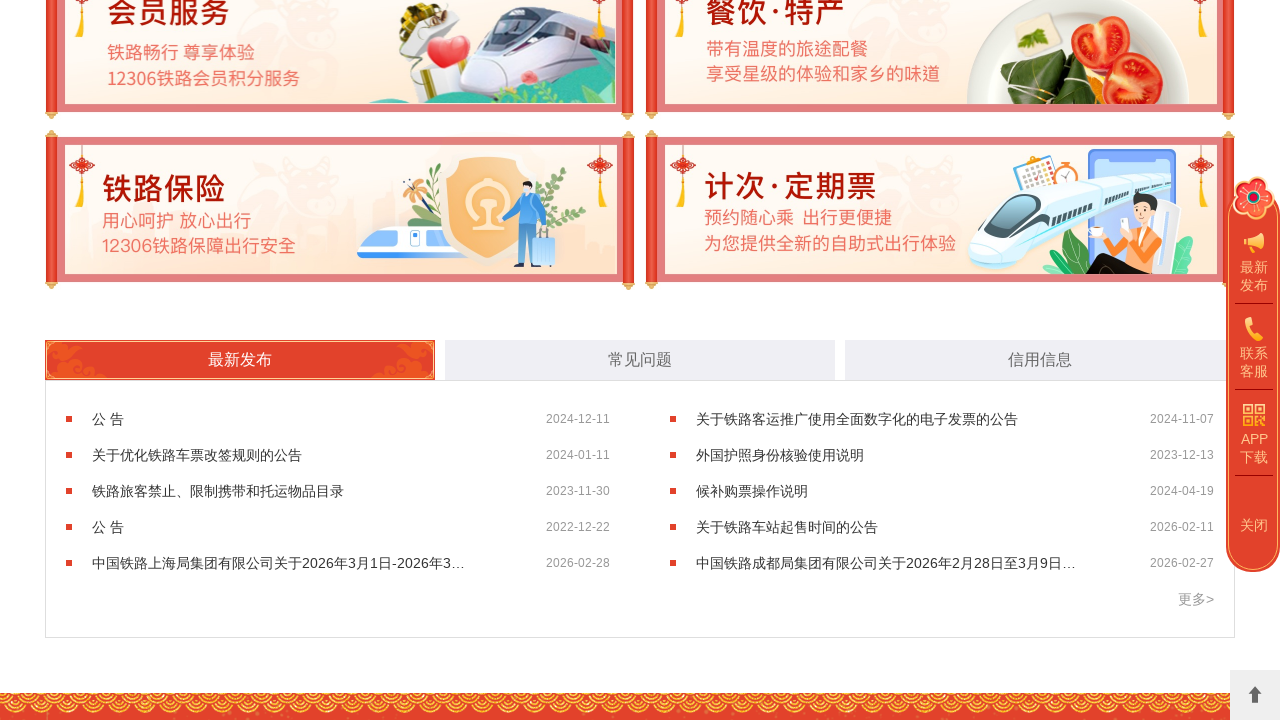